Tests that the file upload form displays an error or prevents submission when the user clicks the upload button without attaching any file

Starting URL: https://the-internet.herokuapp.com/upload

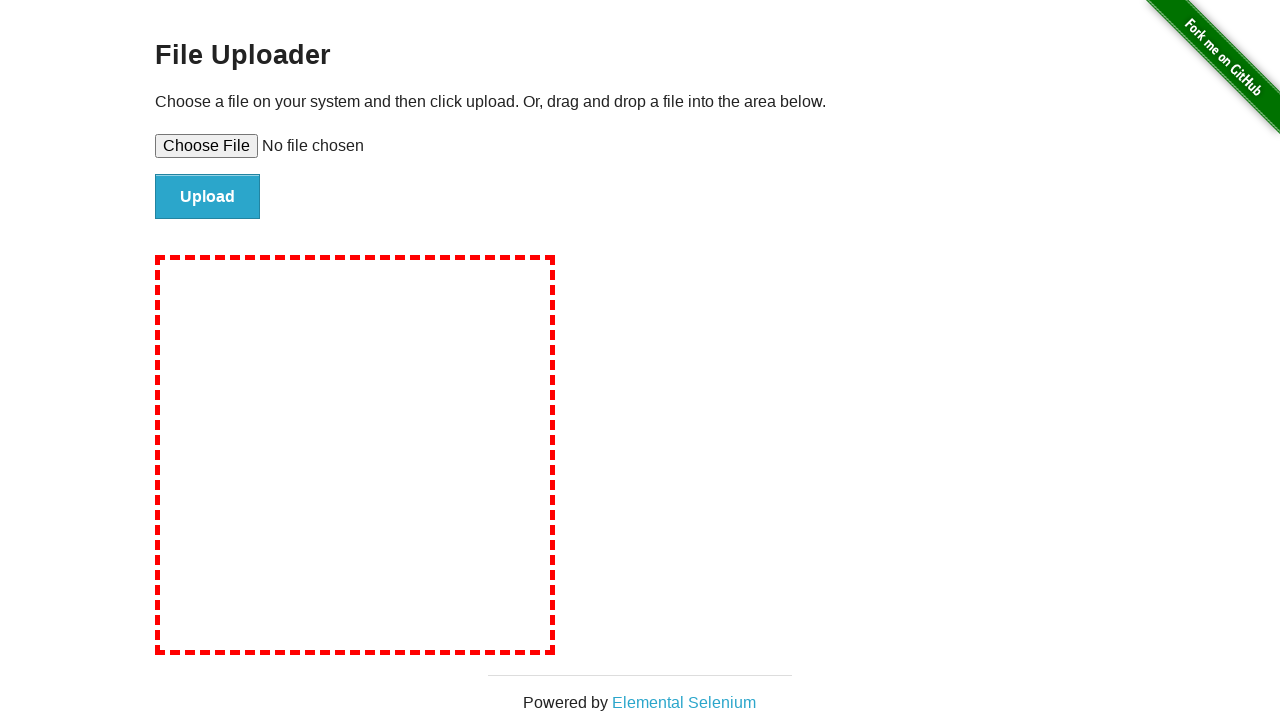

File Uploader page loaded and heading verified
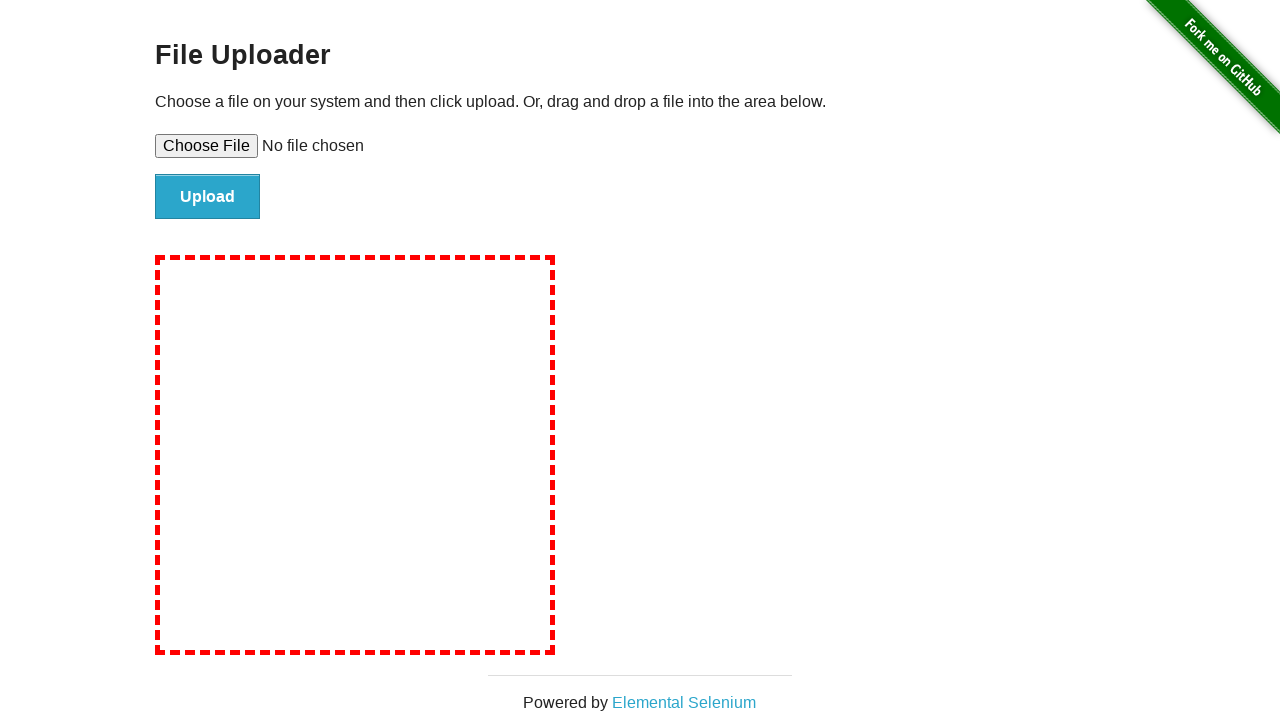

Clicked Upload button without attaching any file at (208, 197) on xpath=//input[@value='Upload']
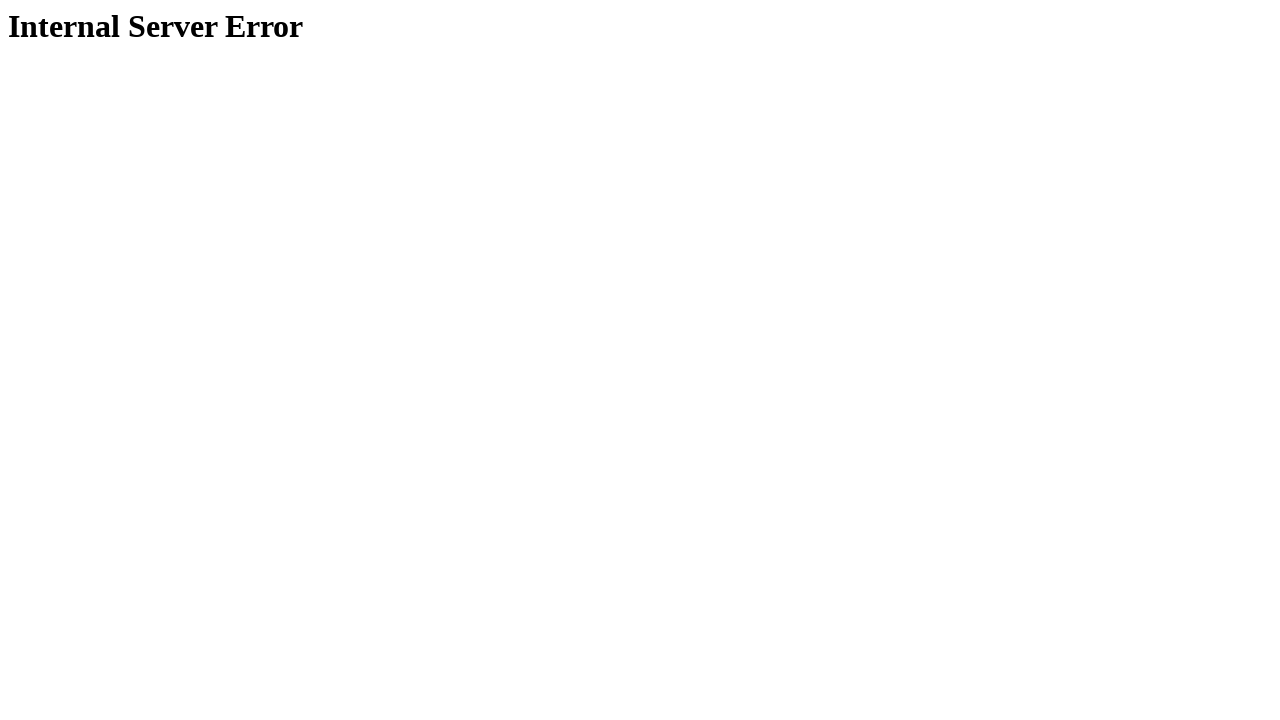

Page completed loading after upload attempt
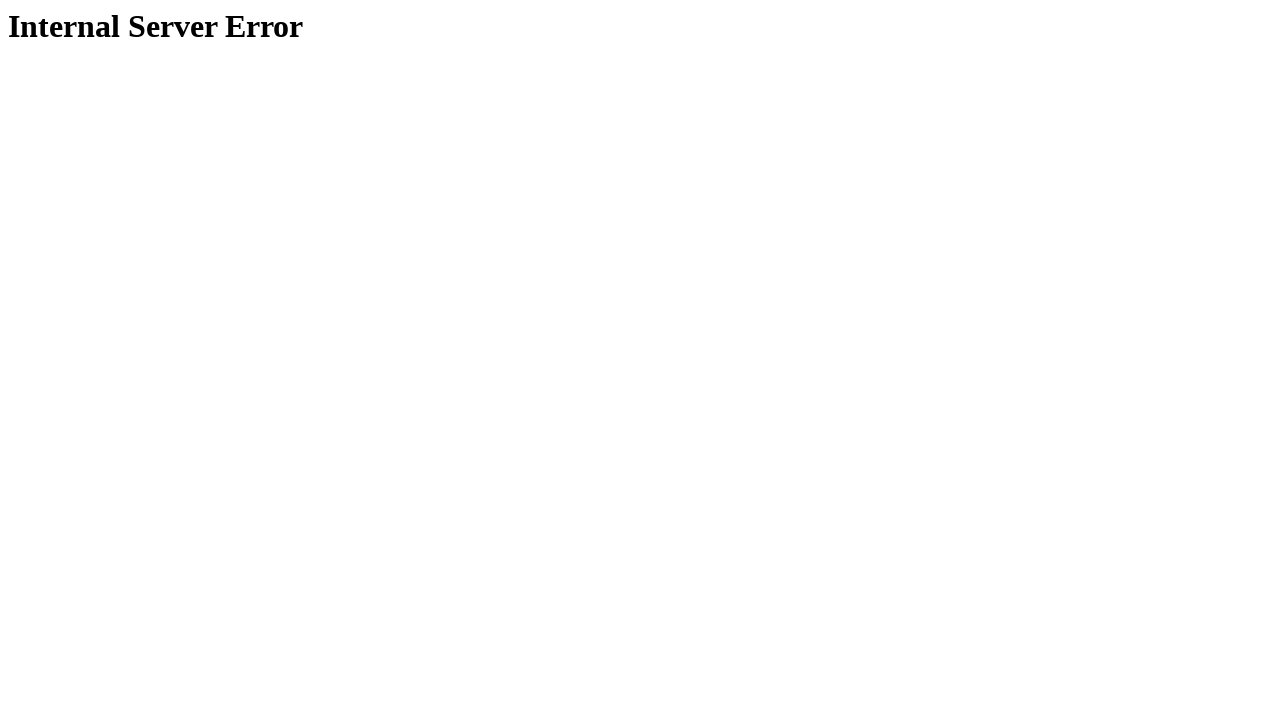

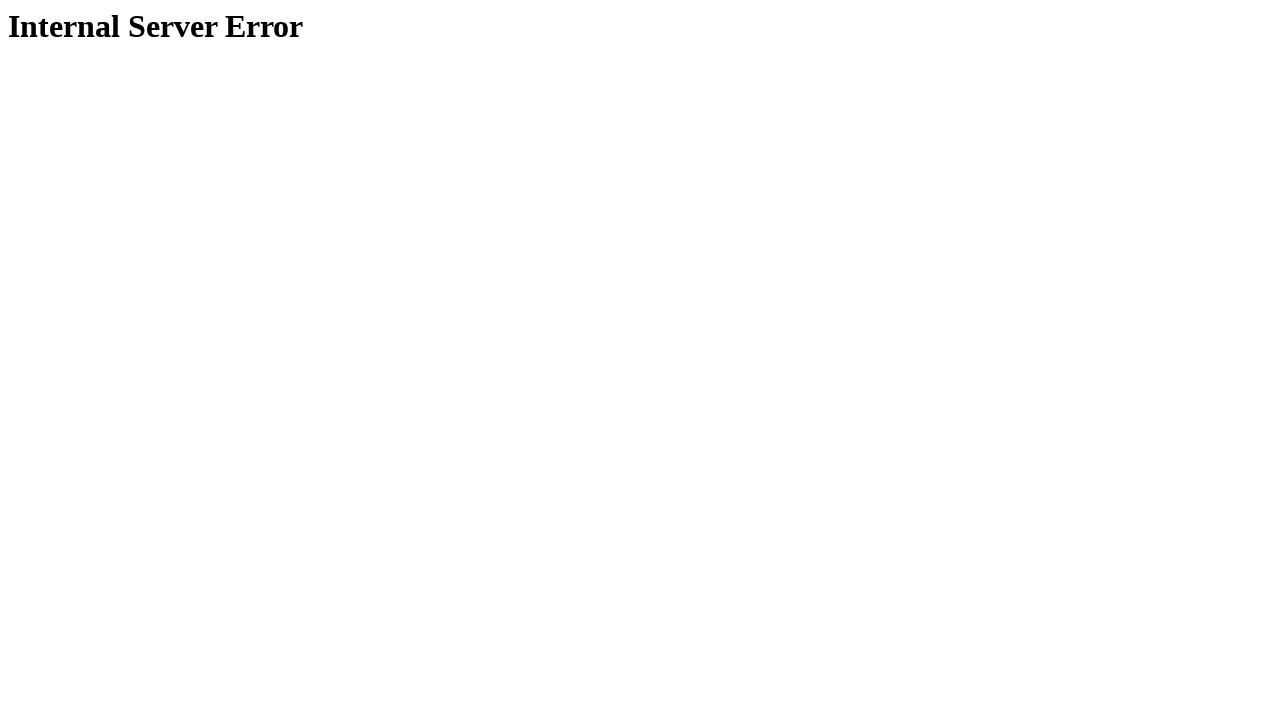